Tests alert popup handling by triggering an alert and accepting it

Starting URL: https://www.automationtesting.co.uk/popups.html

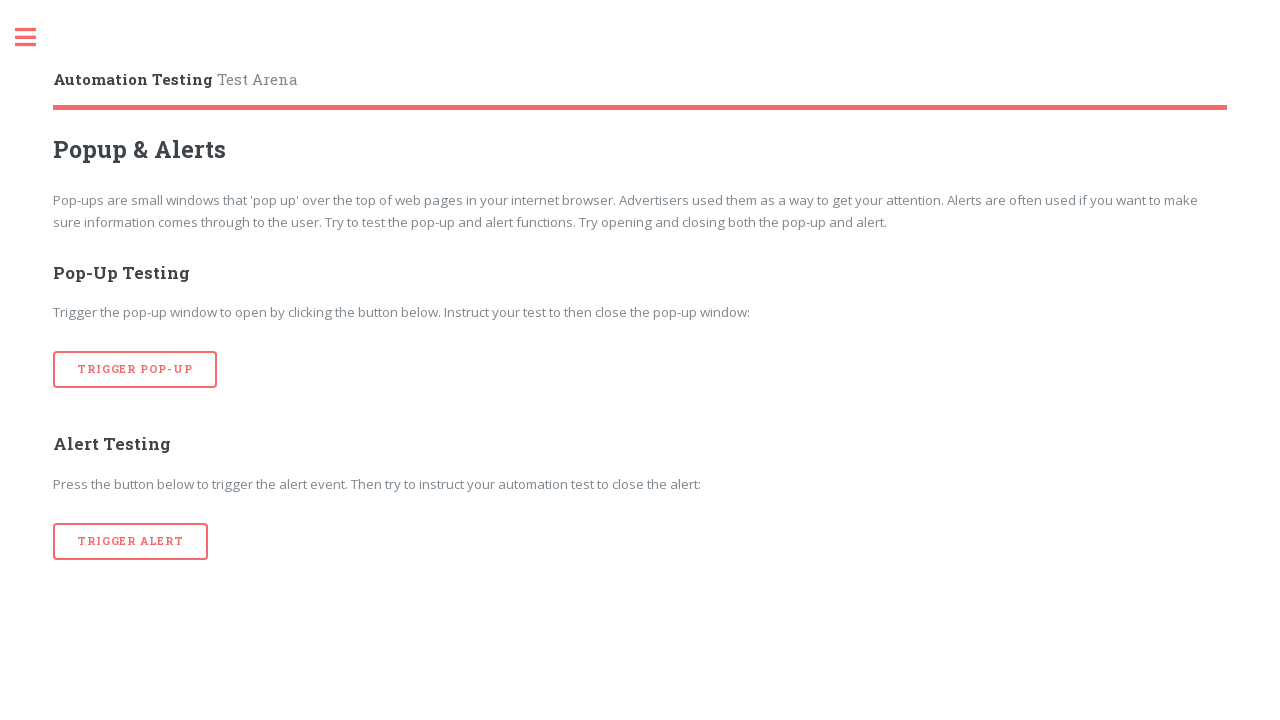

Clicked button to trigger alert popup at (131, 541) on [onclick='alertTrigger()']
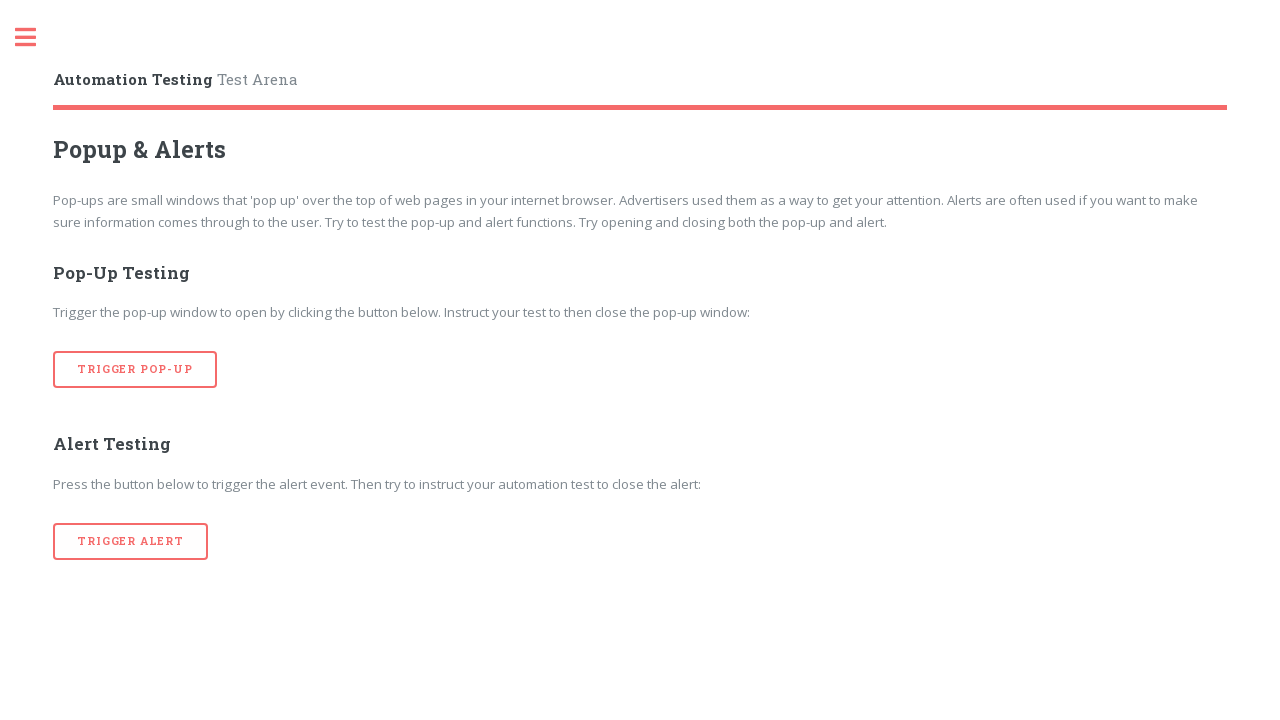

Alert dialog accepted
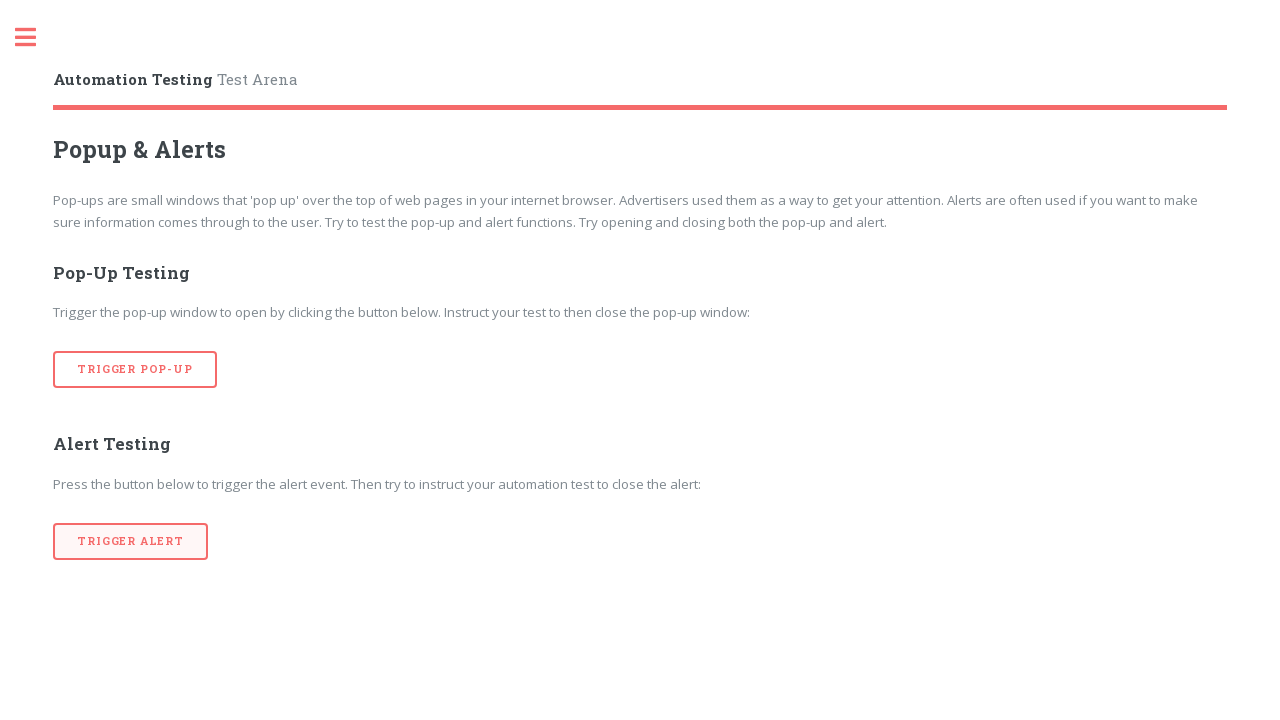

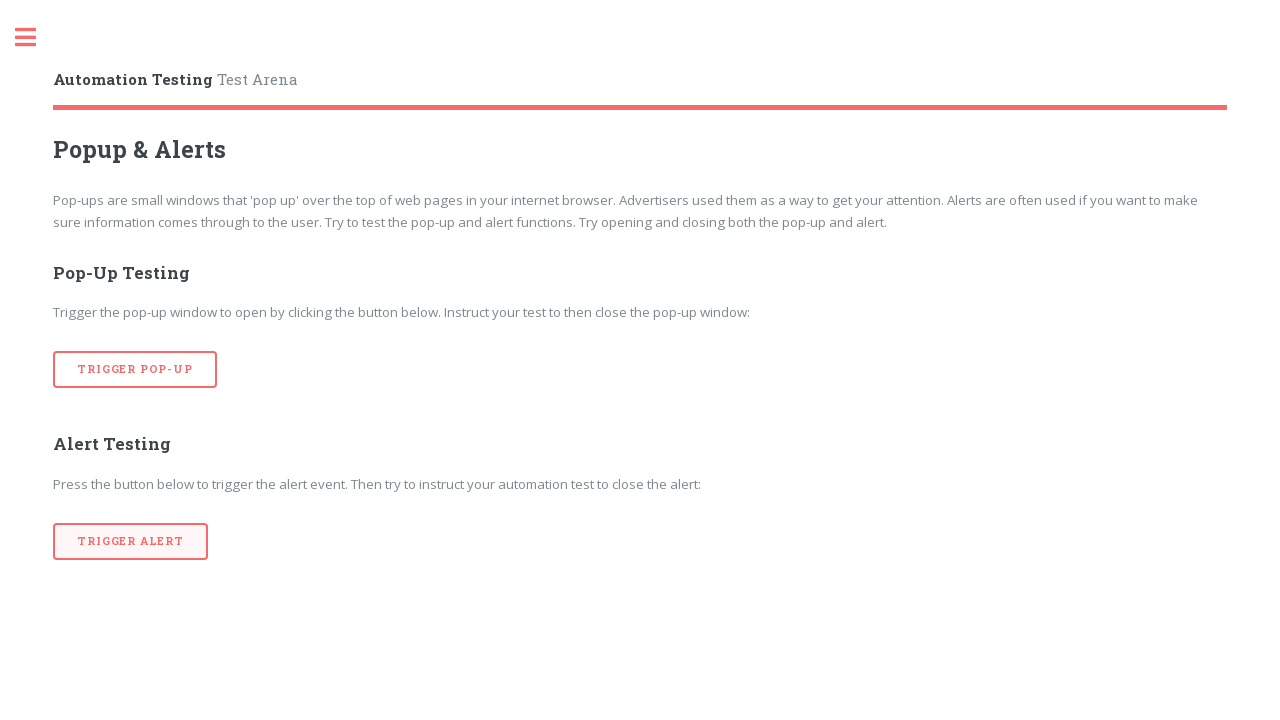